Navigates to TCS website and performs cookie operations: adds a custom cookie, retrieves cookies, then deletes the custom cookie and verifies deletion.

Starting URL: https://www.tcs.com/

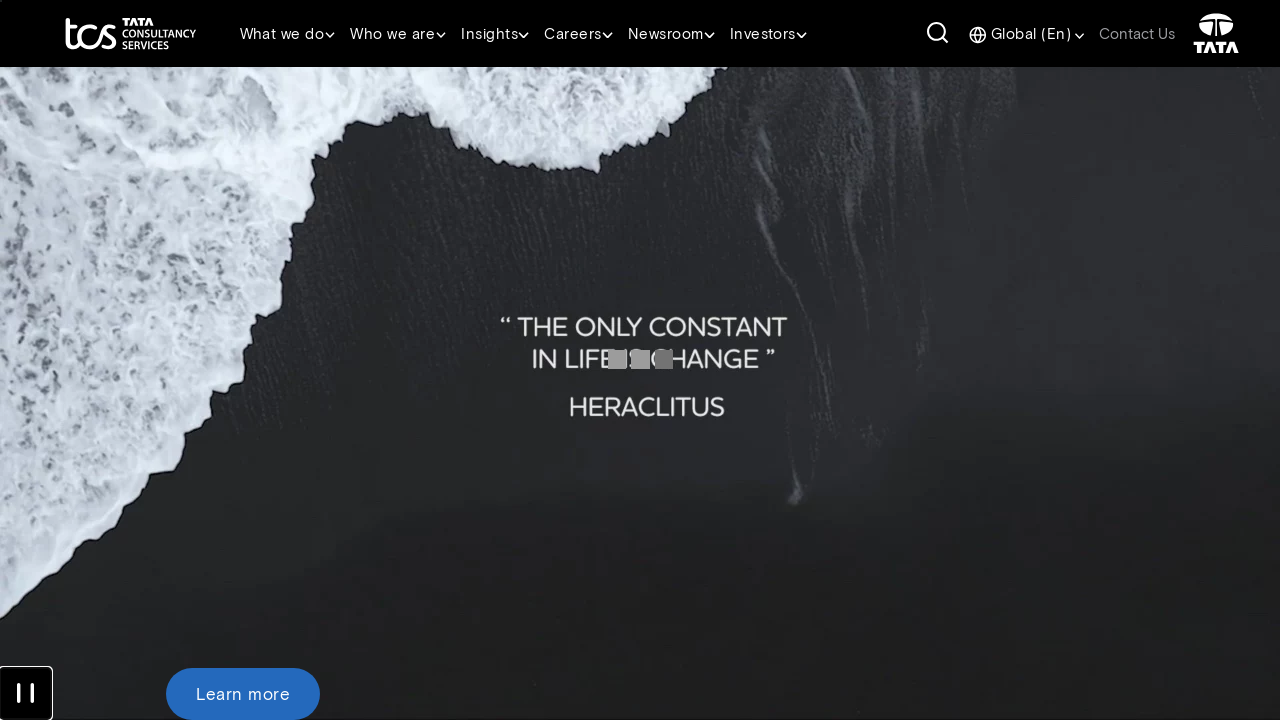

Added custom cookie 'company' with value 'Edso Services' to context
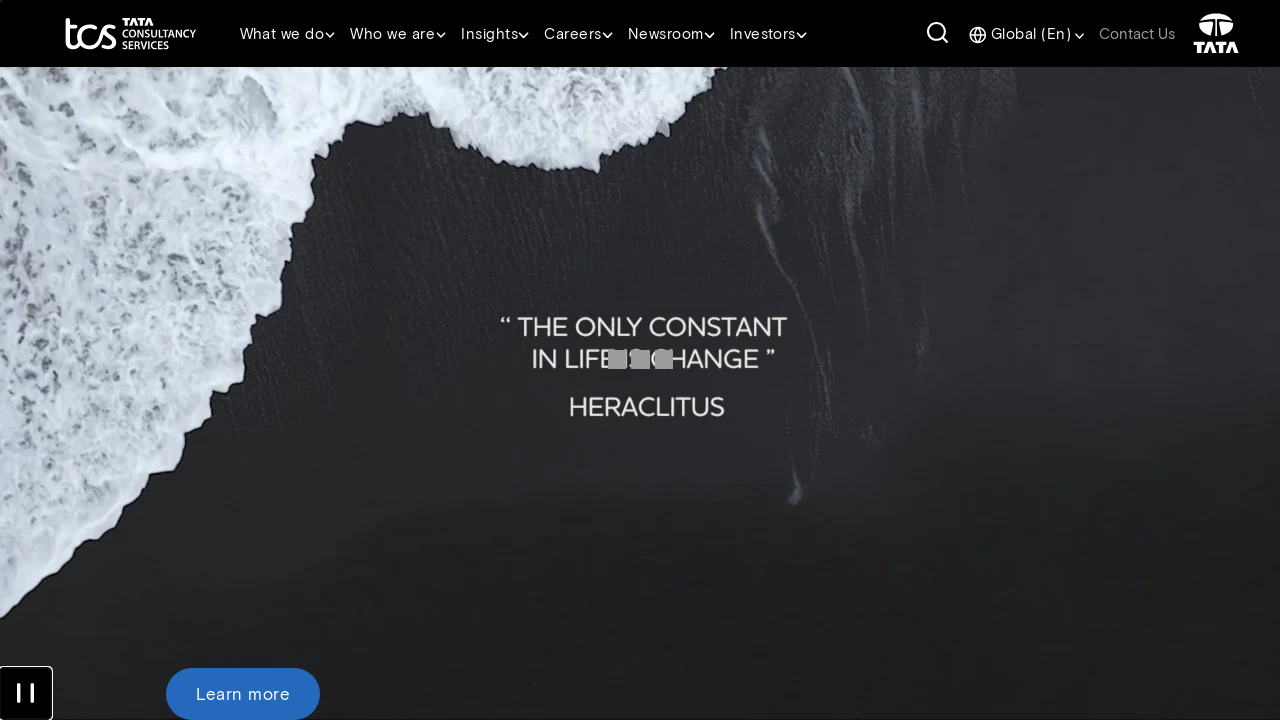

Retrieved all cookies from context
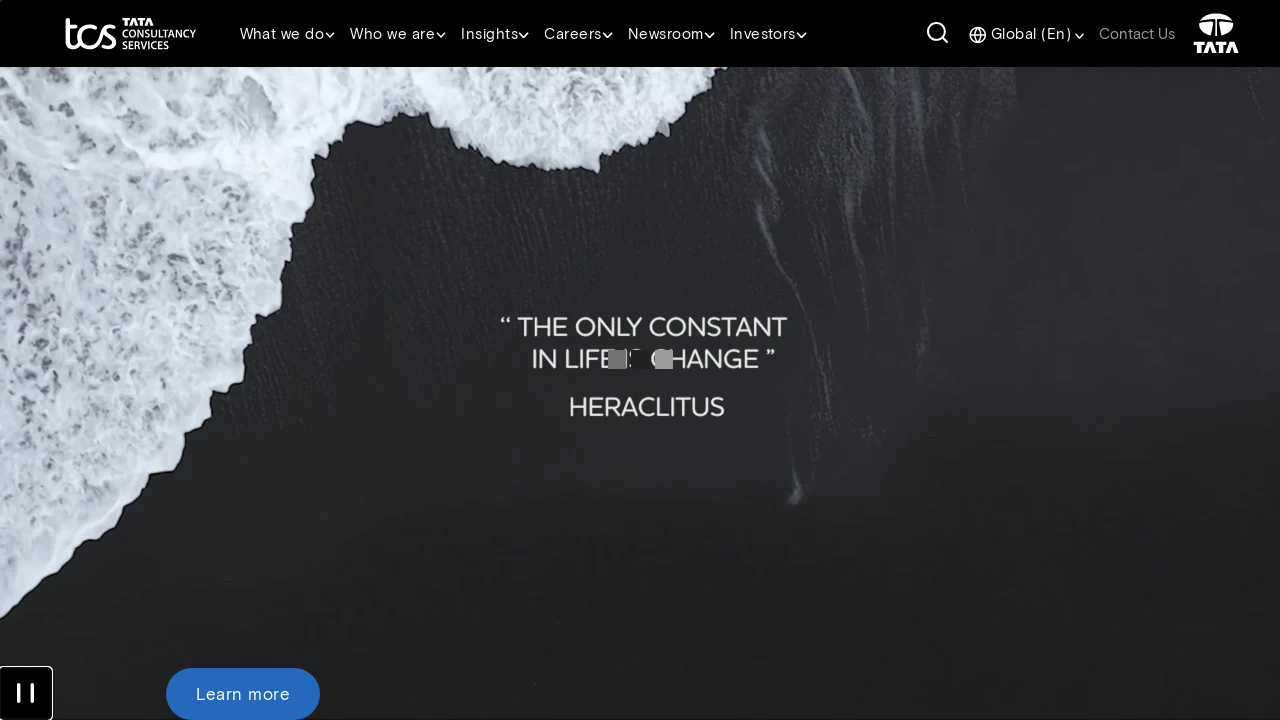

Searched for and found the custom 'company' cookie in the list
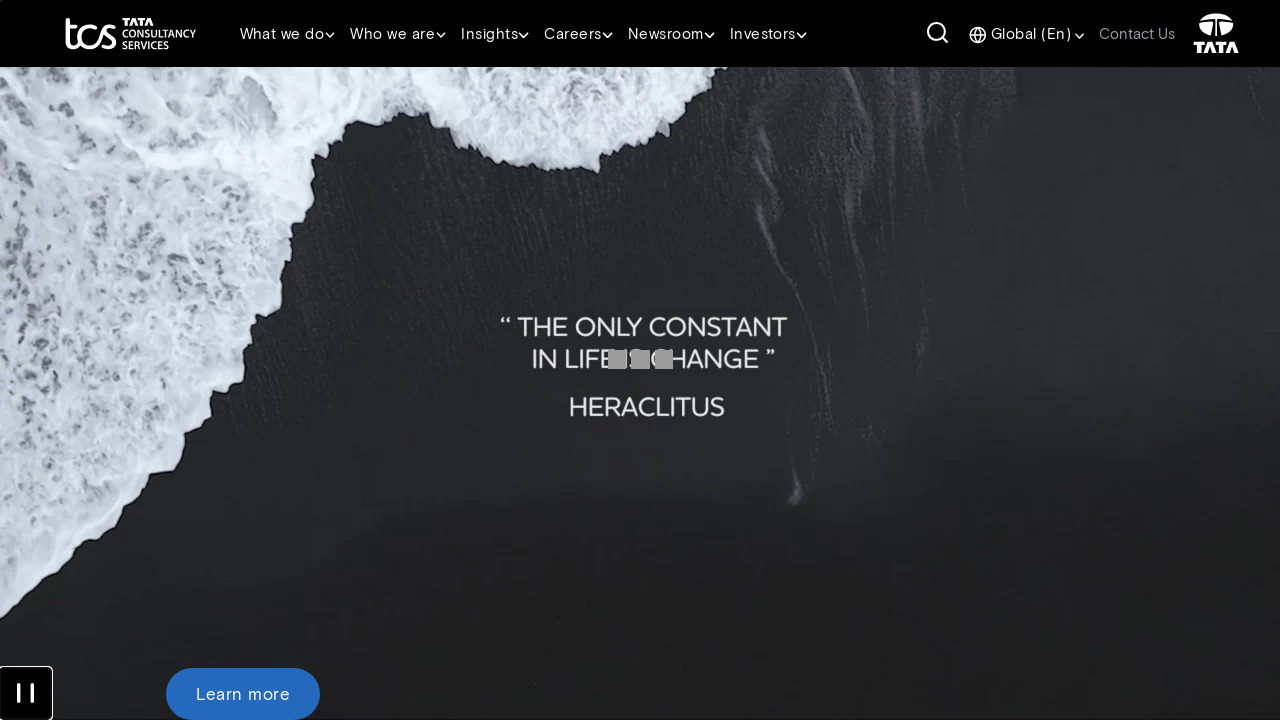

Cleared all cookies from context
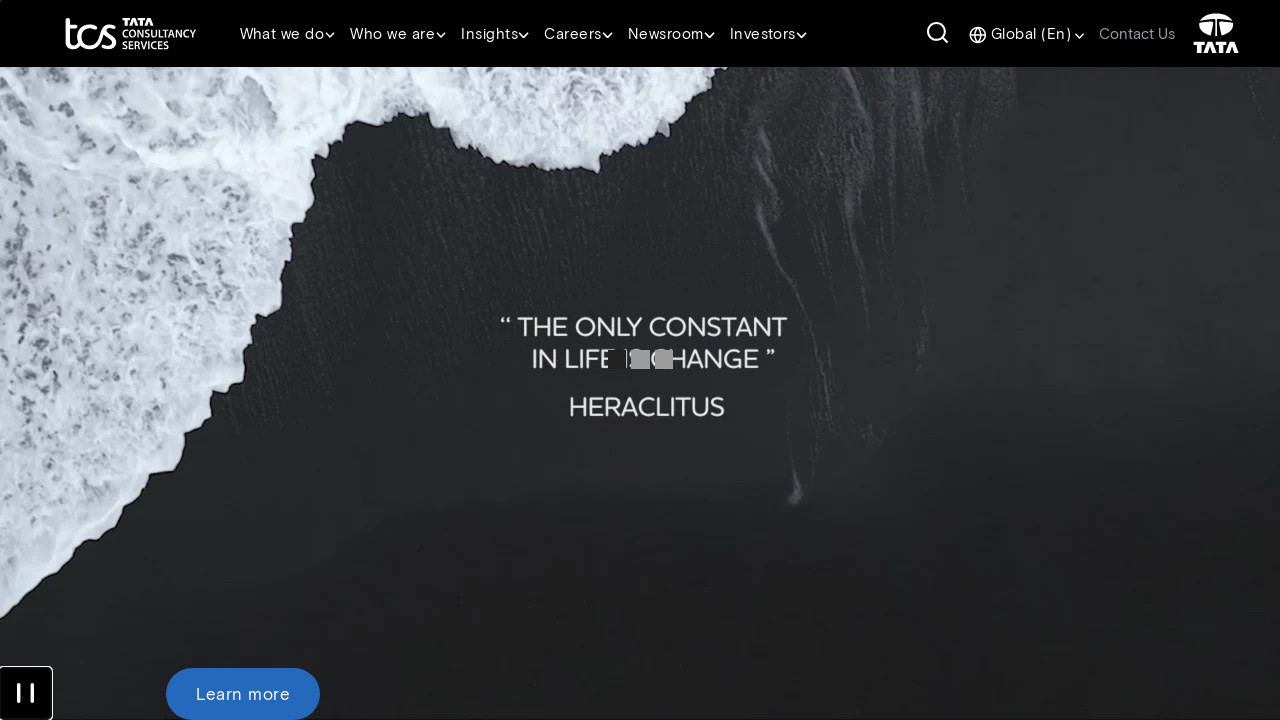

Retrieved cookies again to verify deletion
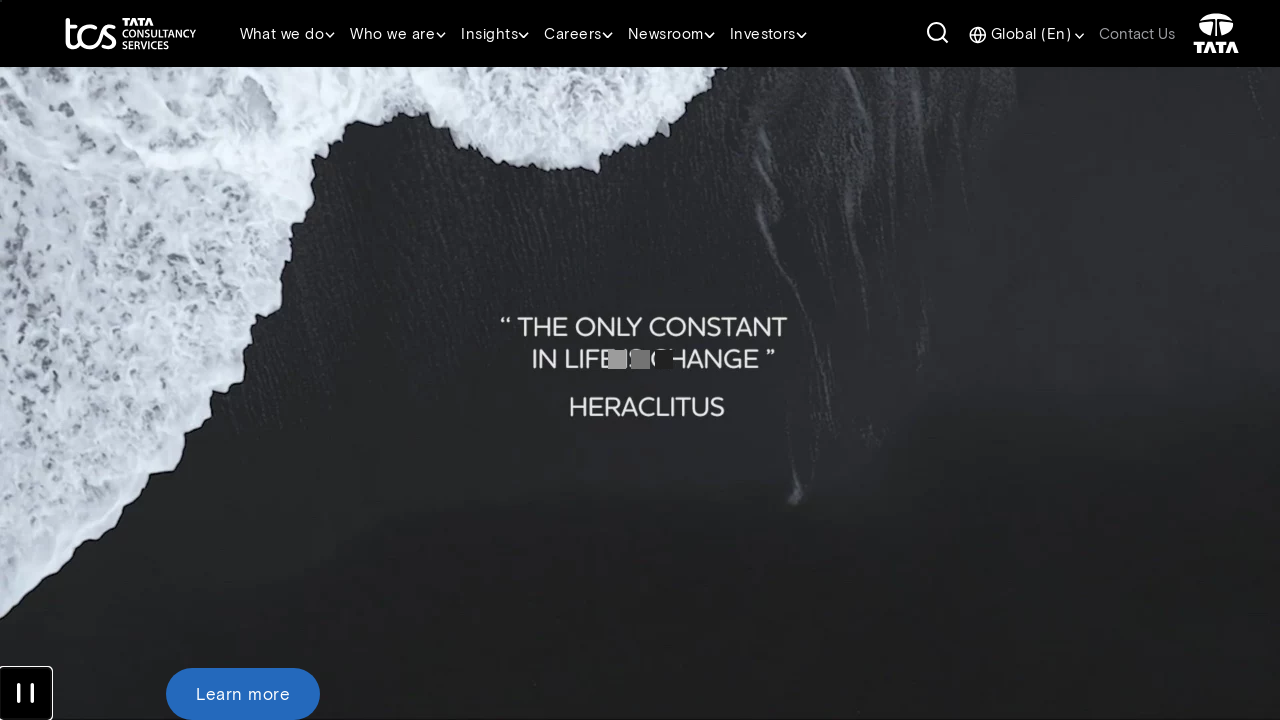

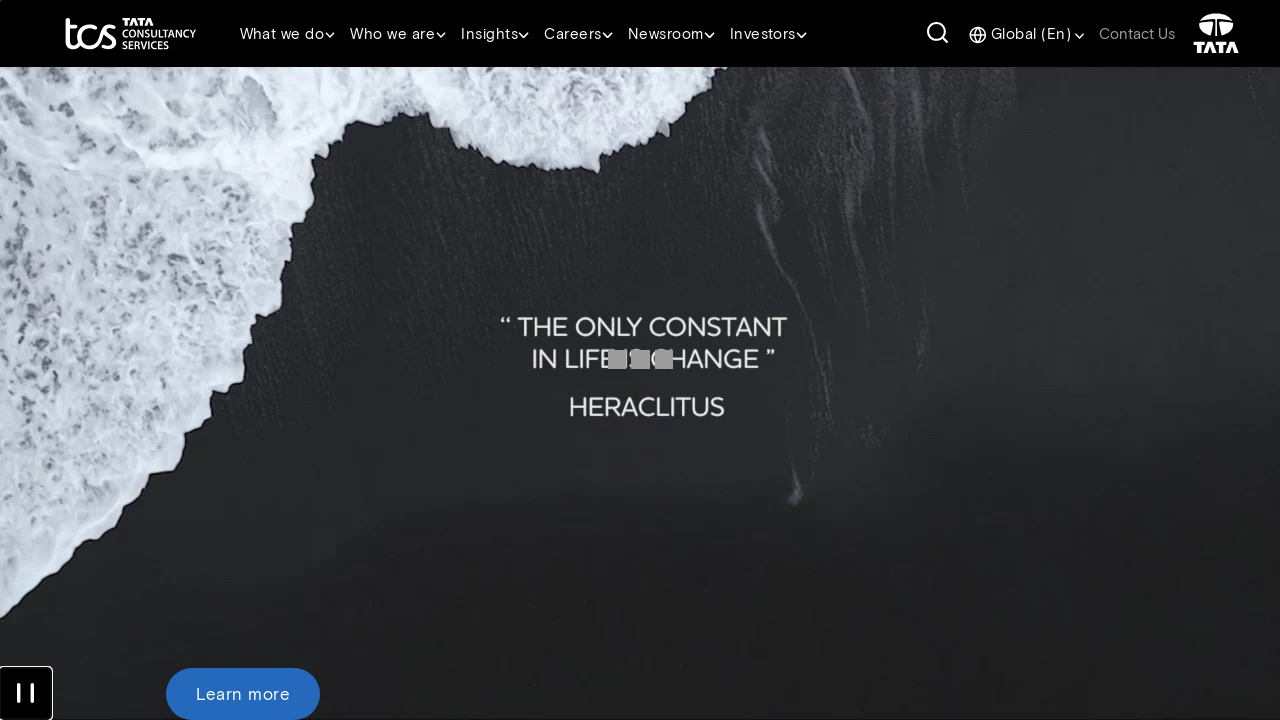